Tests A/B test opt-out by first setting the opt-out cookie on the homepage, then navigating to the A/B test page and verifying the test is disabled.

Starting URL: http://the-internet.herokuapp.com

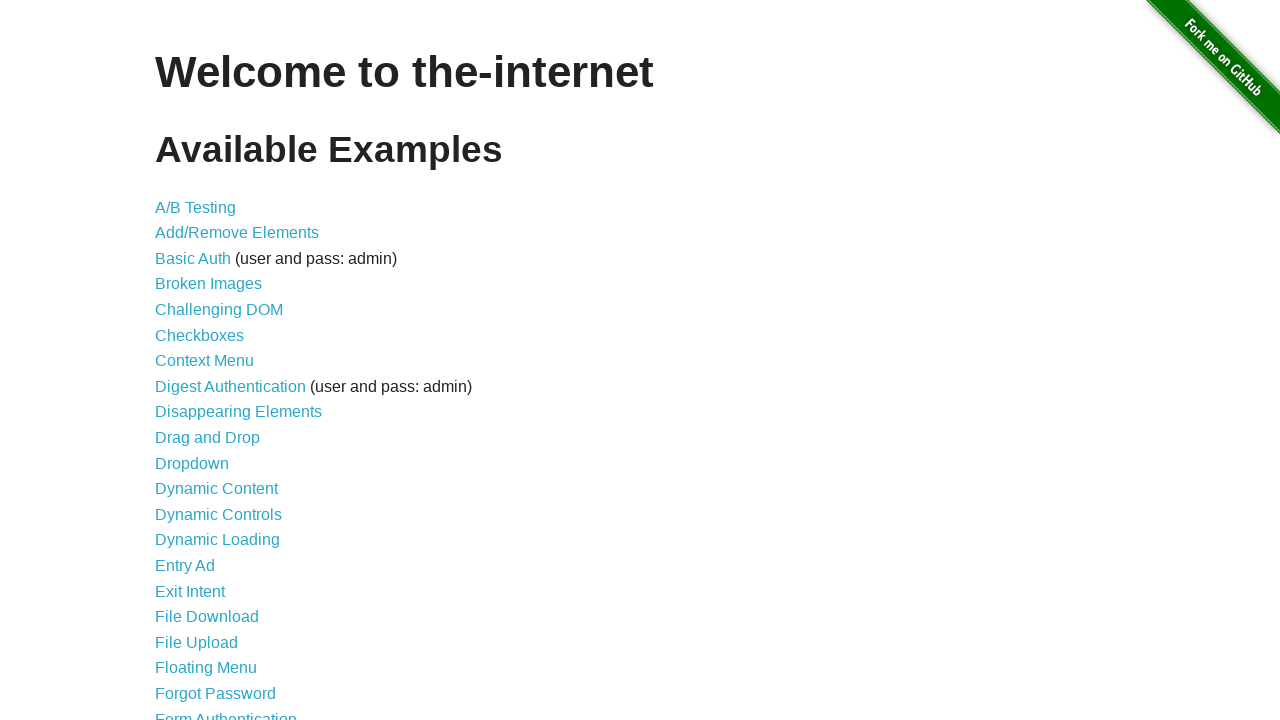

Added optimizelyOptOut cookie set to 'true' on homepage
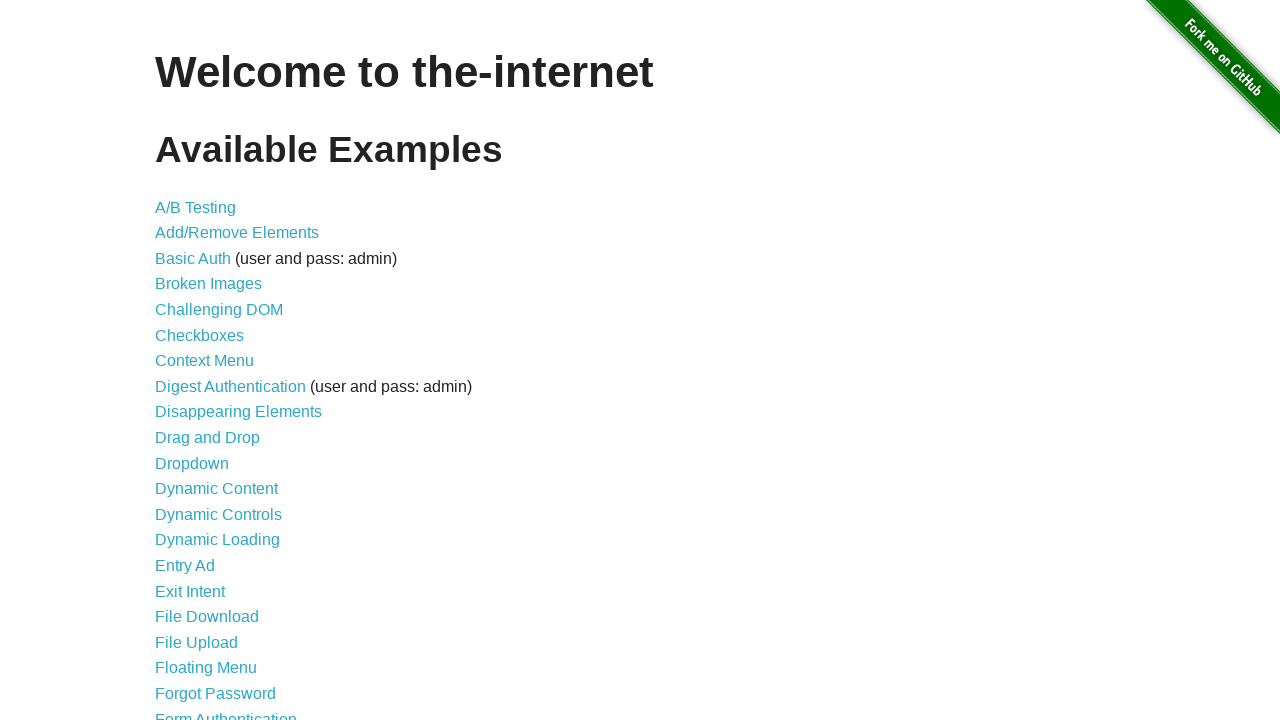

Navigated to A/B test page
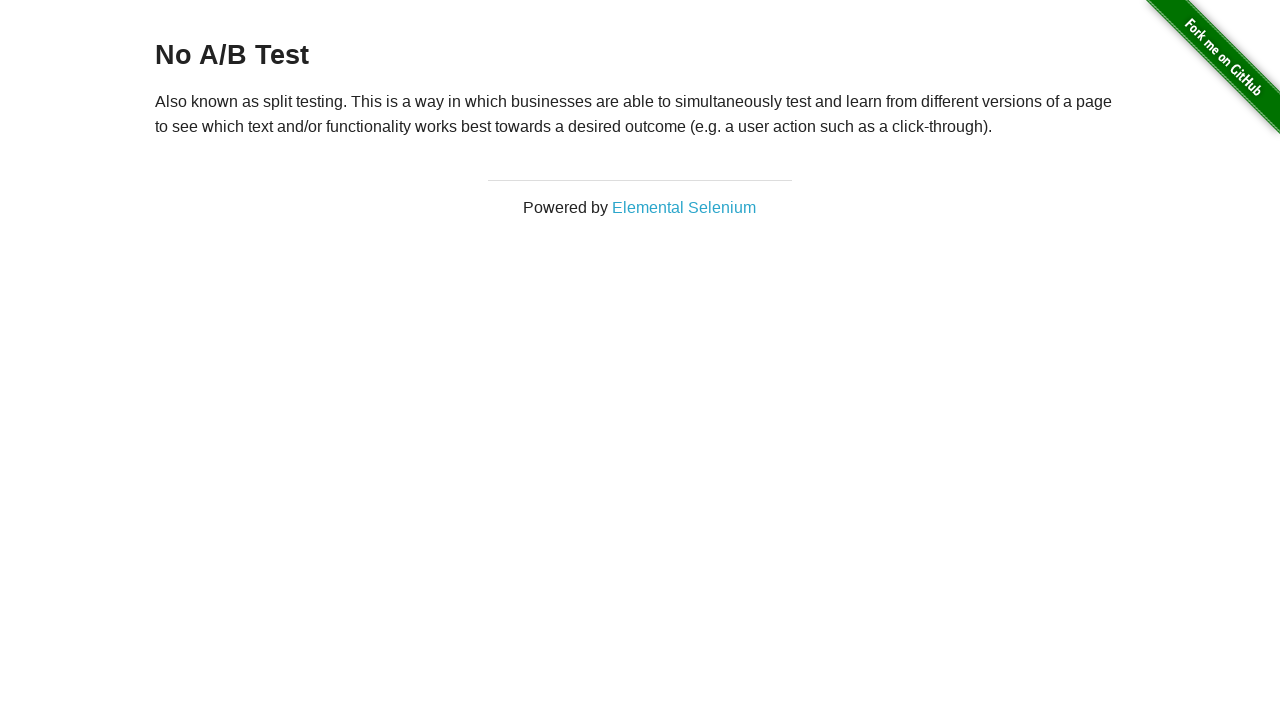

Retrieved heading text from page
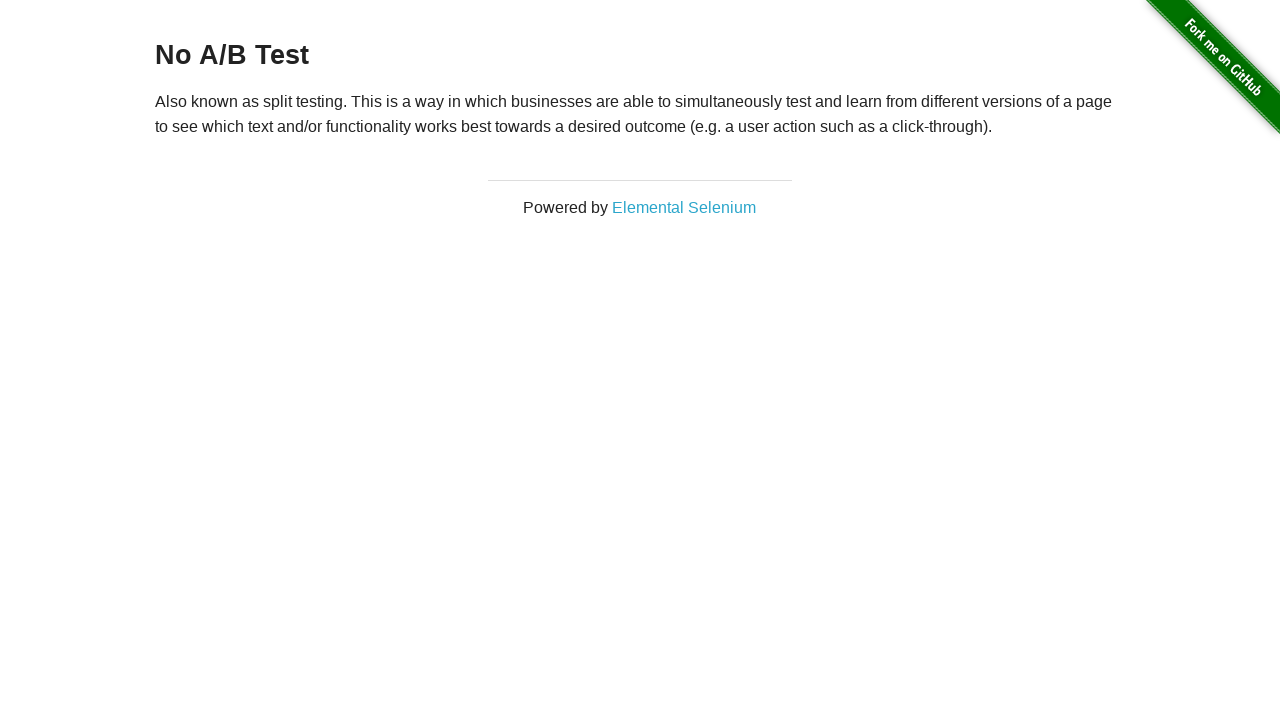

Verified heading text equals 'No A/B Test' - A/B test is disabled due to opt-out cookie
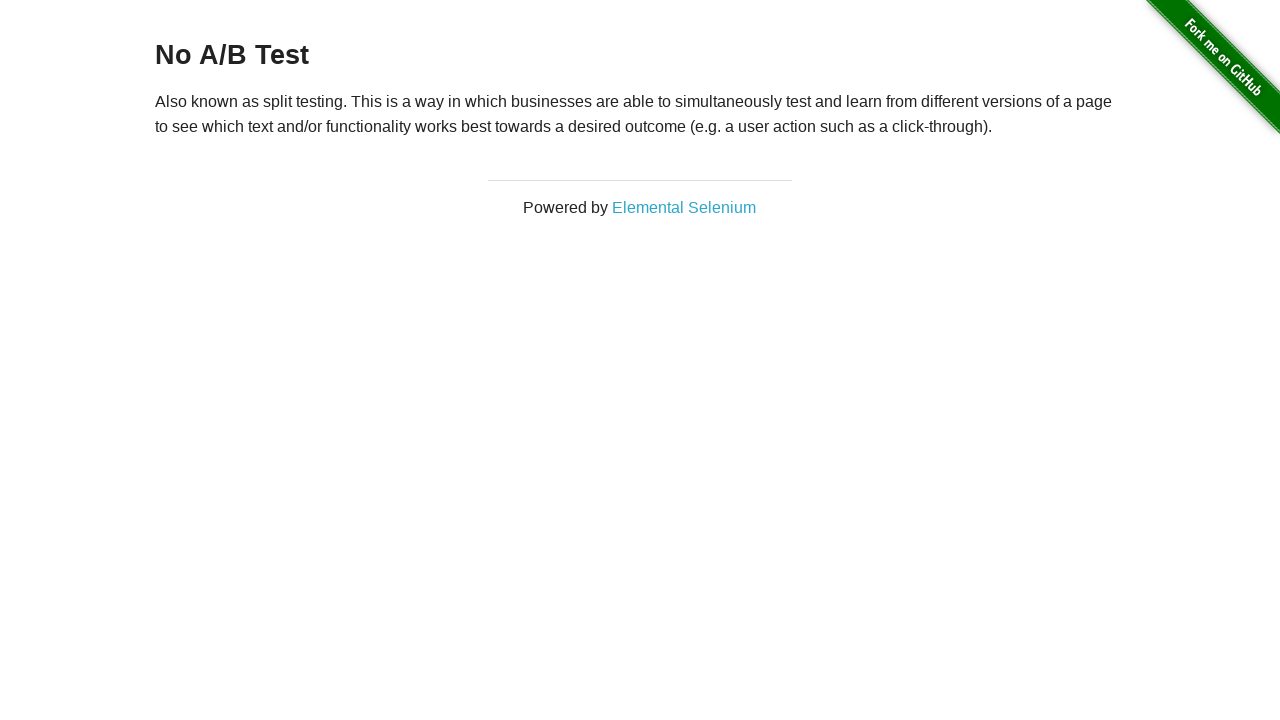

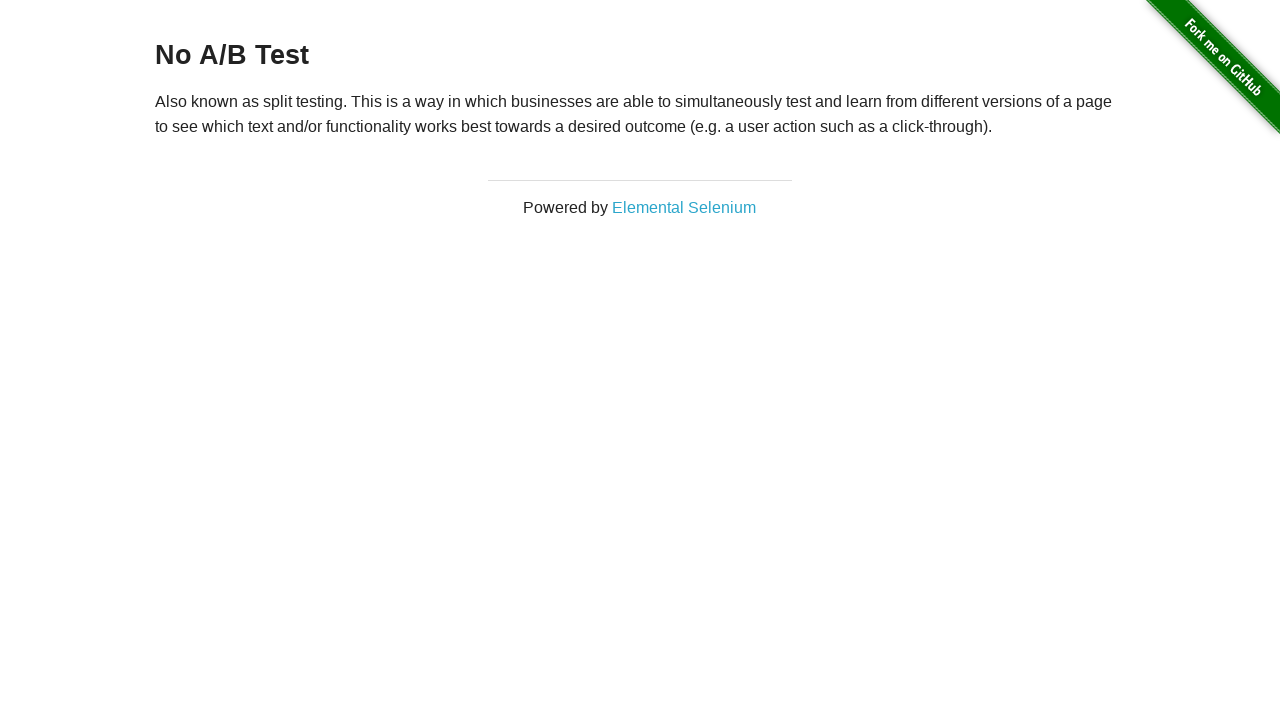